Tests radio button selection functionality by clicking on "Yes" and "Impressive" radio buttons and verifying the selection result is displayed correctly

Starting URL: https://demoqa.com/radio-button

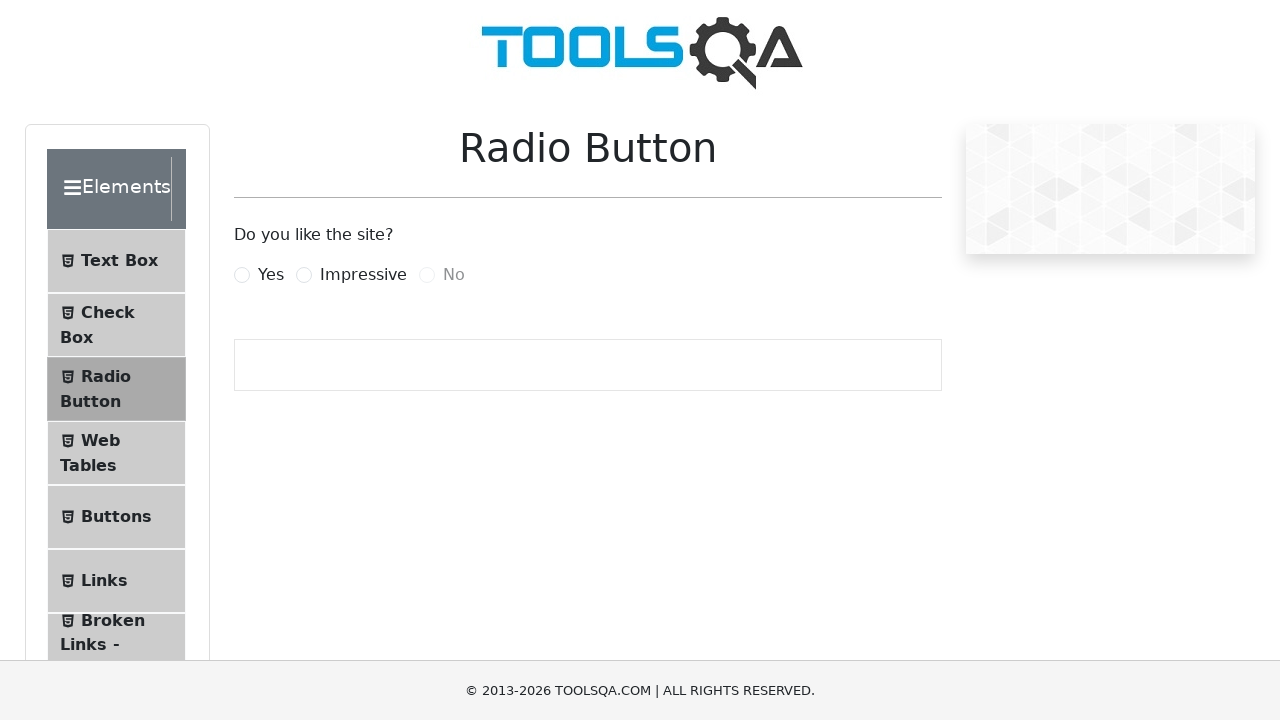

Clicked 'Yes' radio button at (271, 275) on label[for='yesRadio']
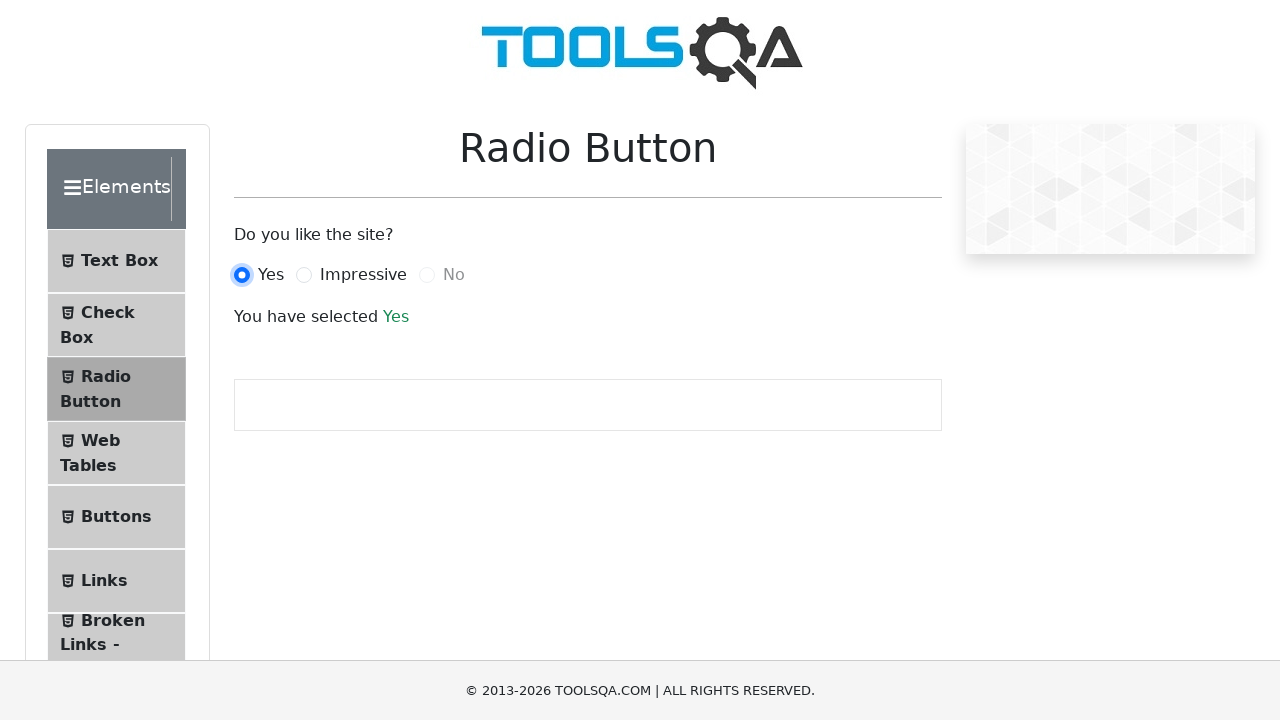

Success message appeared after selecting 'Yes'
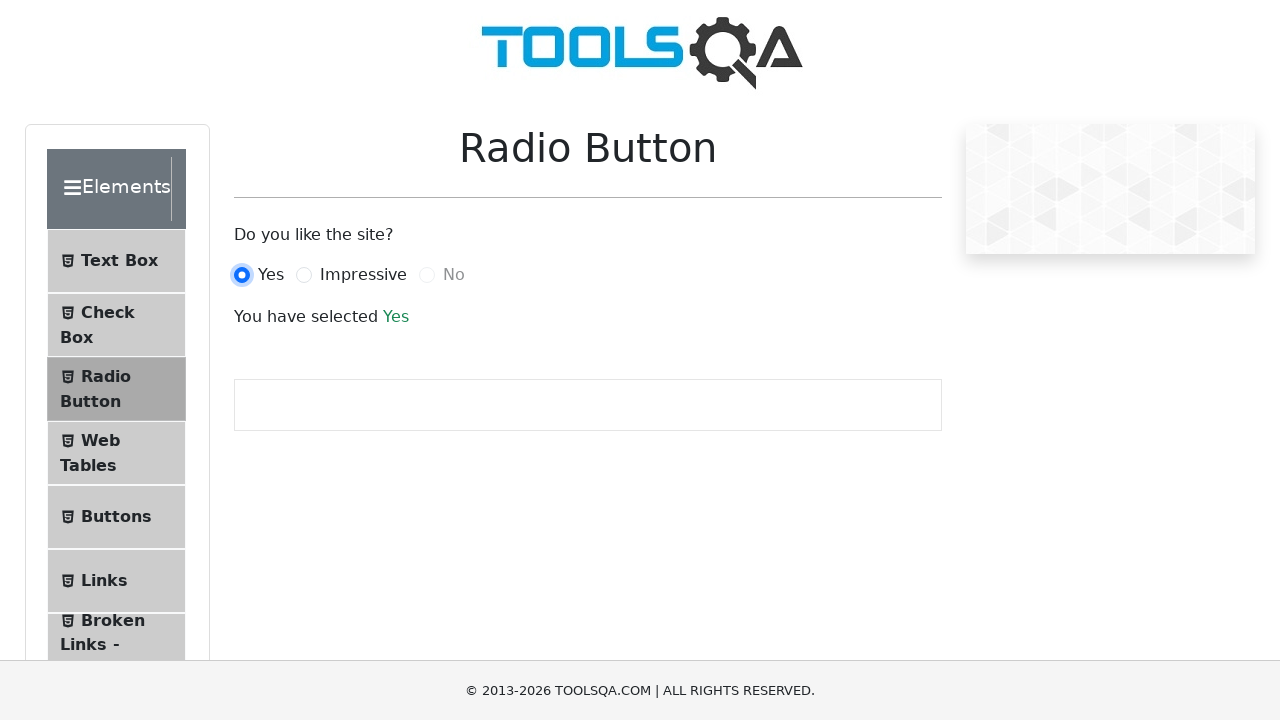

Located success message element
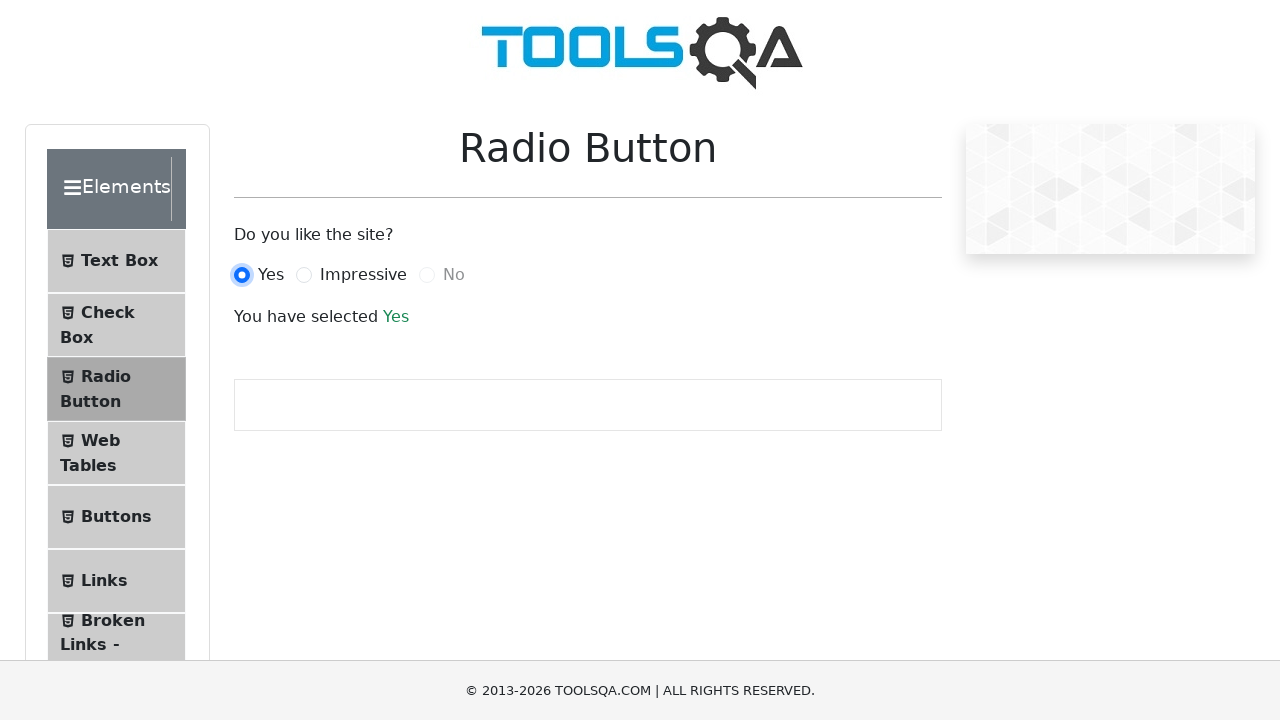

Verified 'Yes' radio button selection is displayed correctly
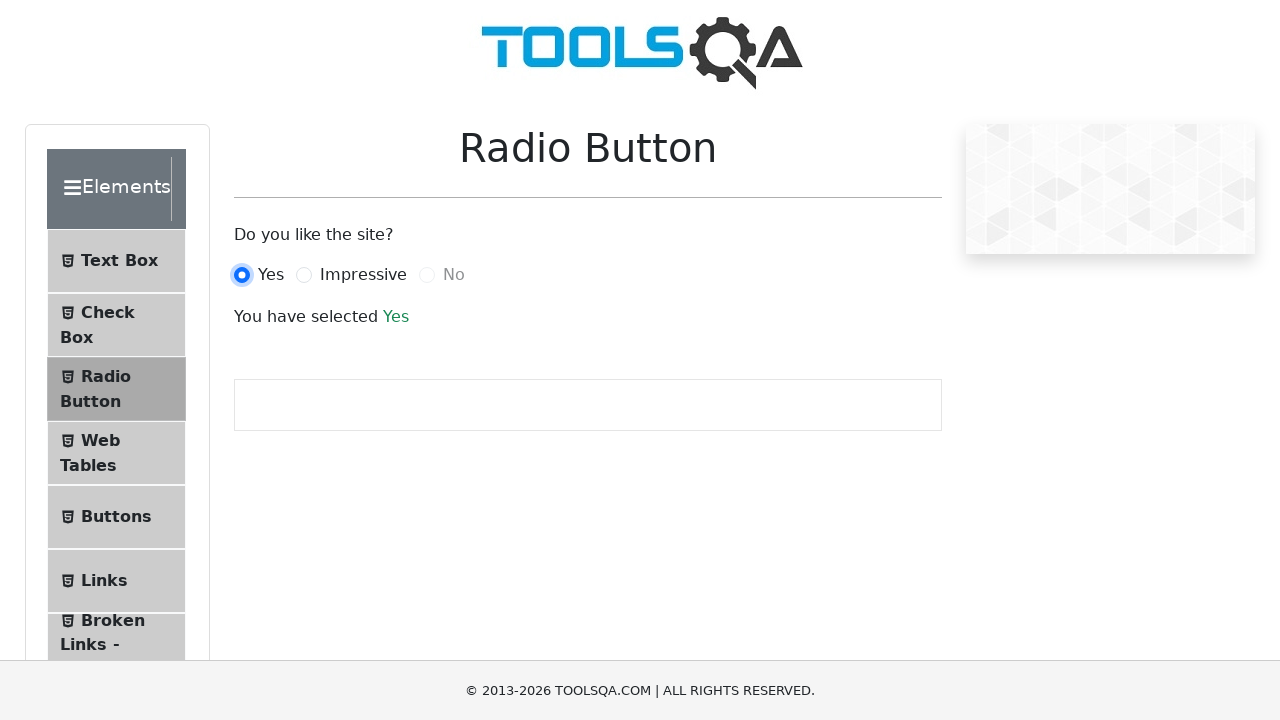

Clicked 'Impressive' radio button at (363, 275) on label[for='impressiveRadio']
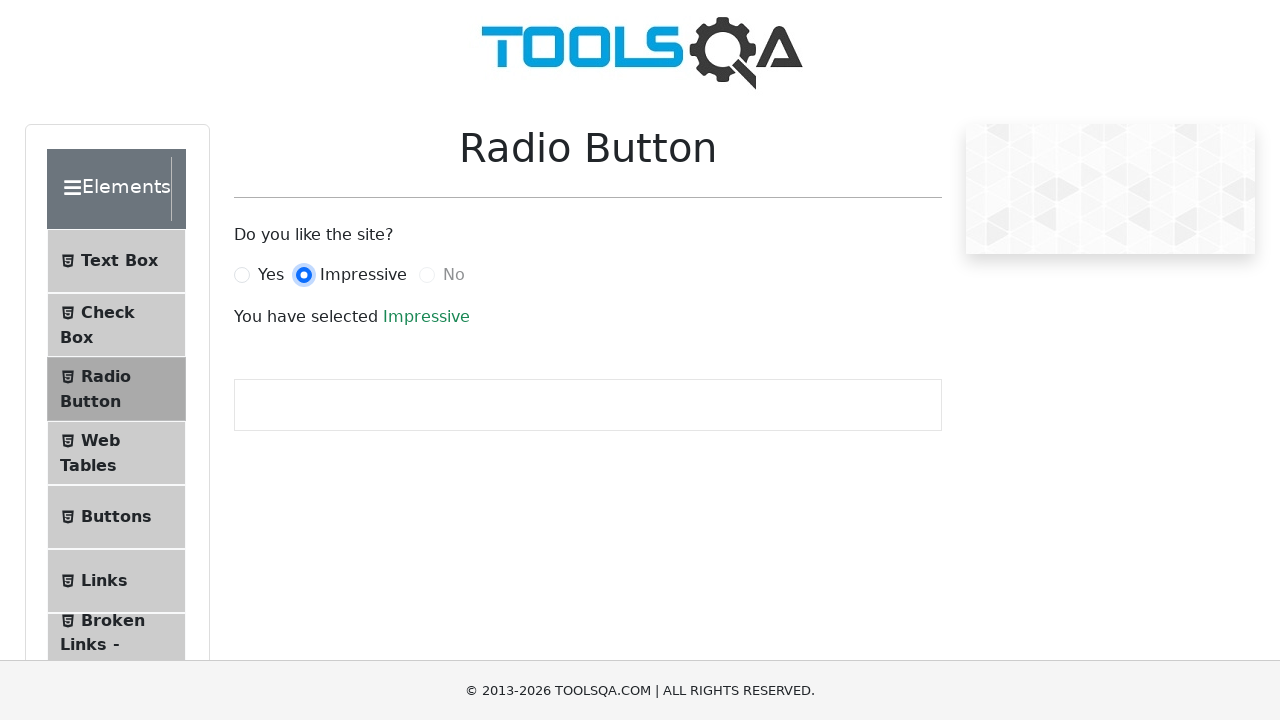

Located success message element after selecting 'Impressive'
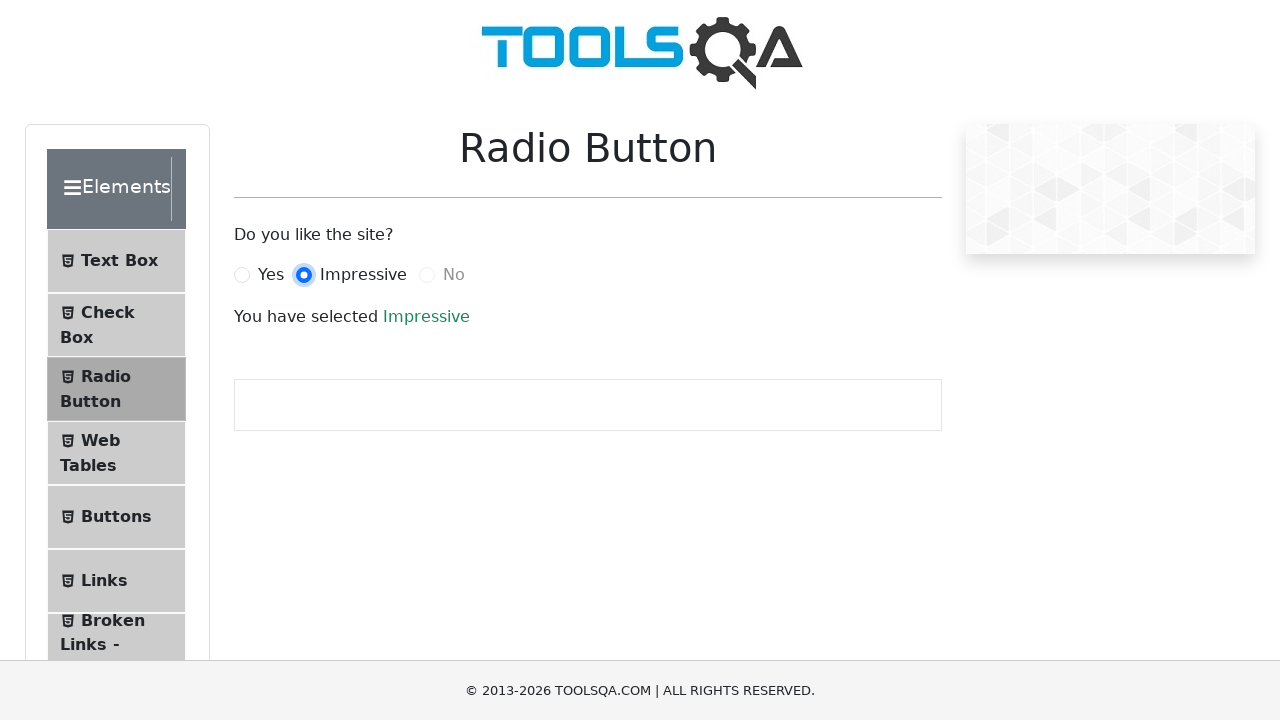

Verified 'Impressive' radio button selection is displayed correctly
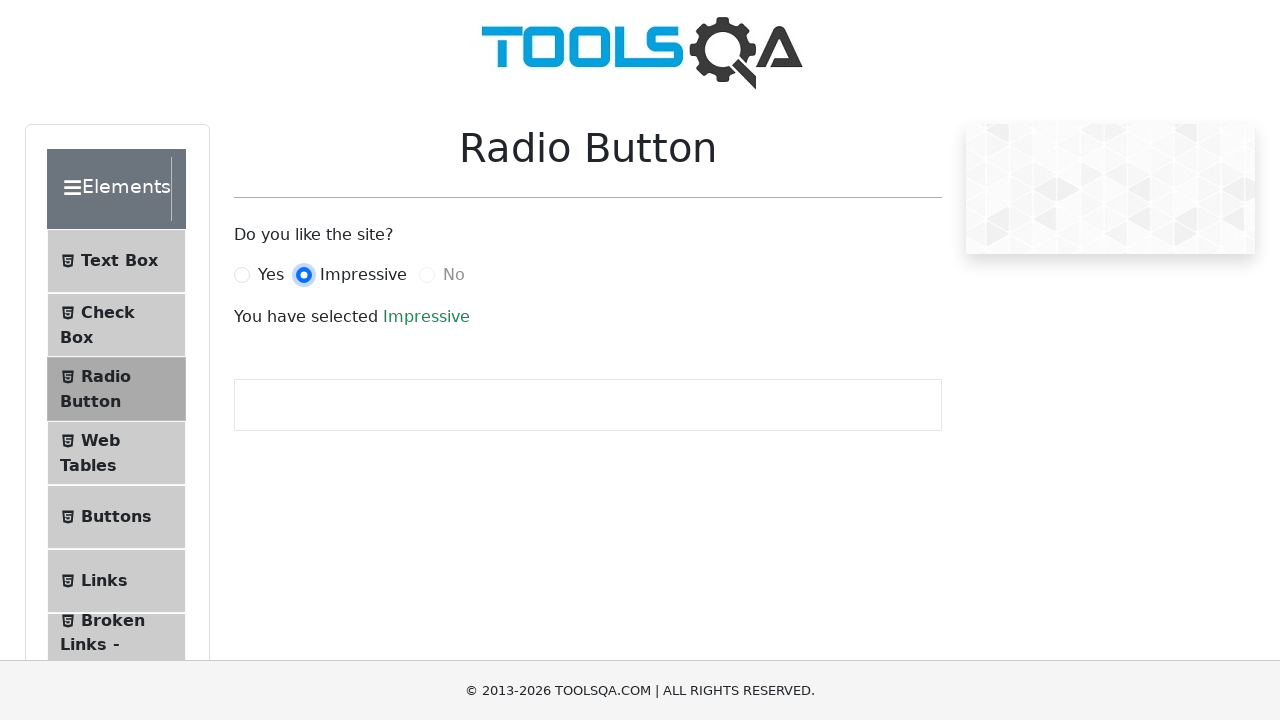

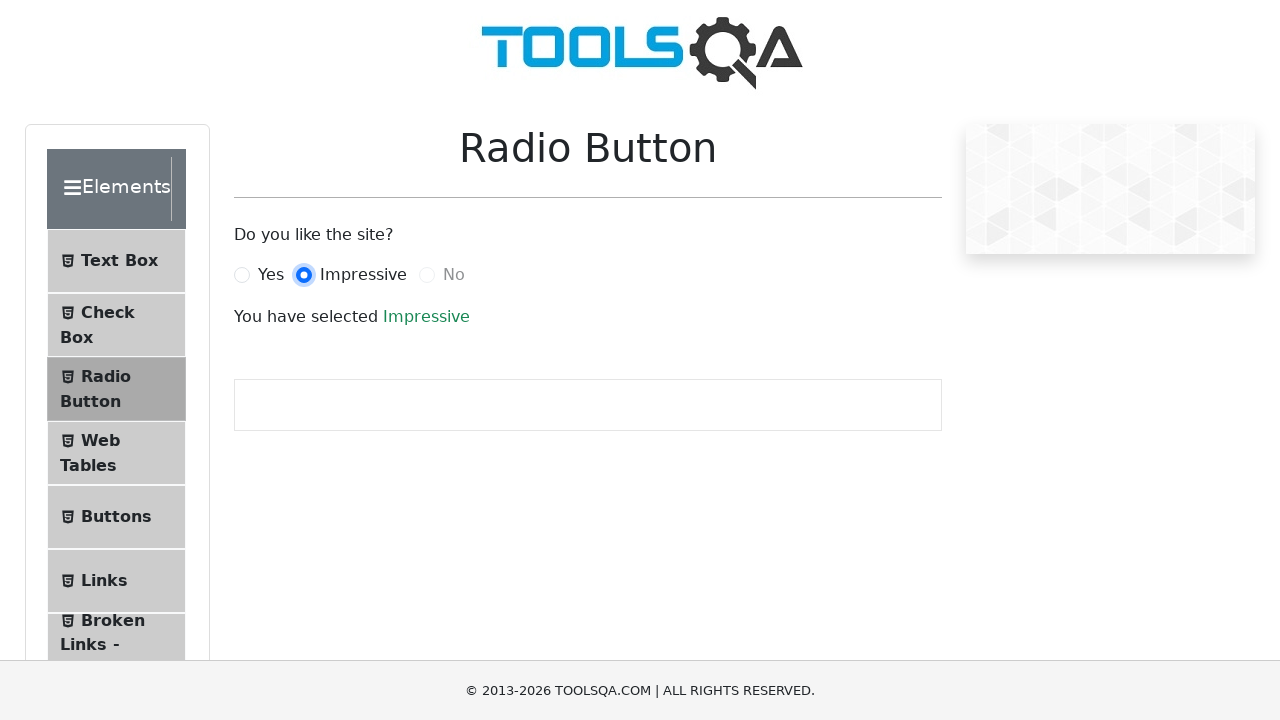